Tests the Add/Remove Elements functionality by clicking the add button twice to create two delete buttons, then removing one and verifying only one remains

Starting URL: http://the-internet.herokuapp.com/

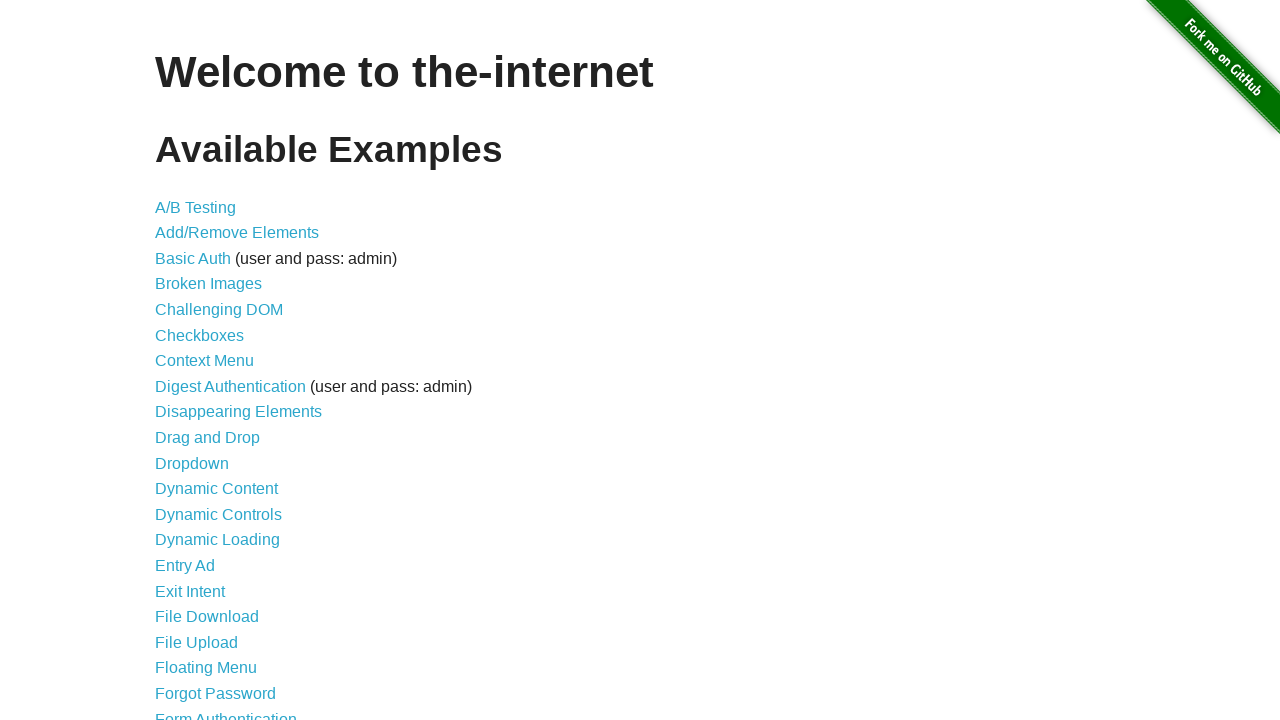

Clicked on Add/Remove Elements link at (237, 233) on xpath=//*[@id="content"]/ul/li[2]/a
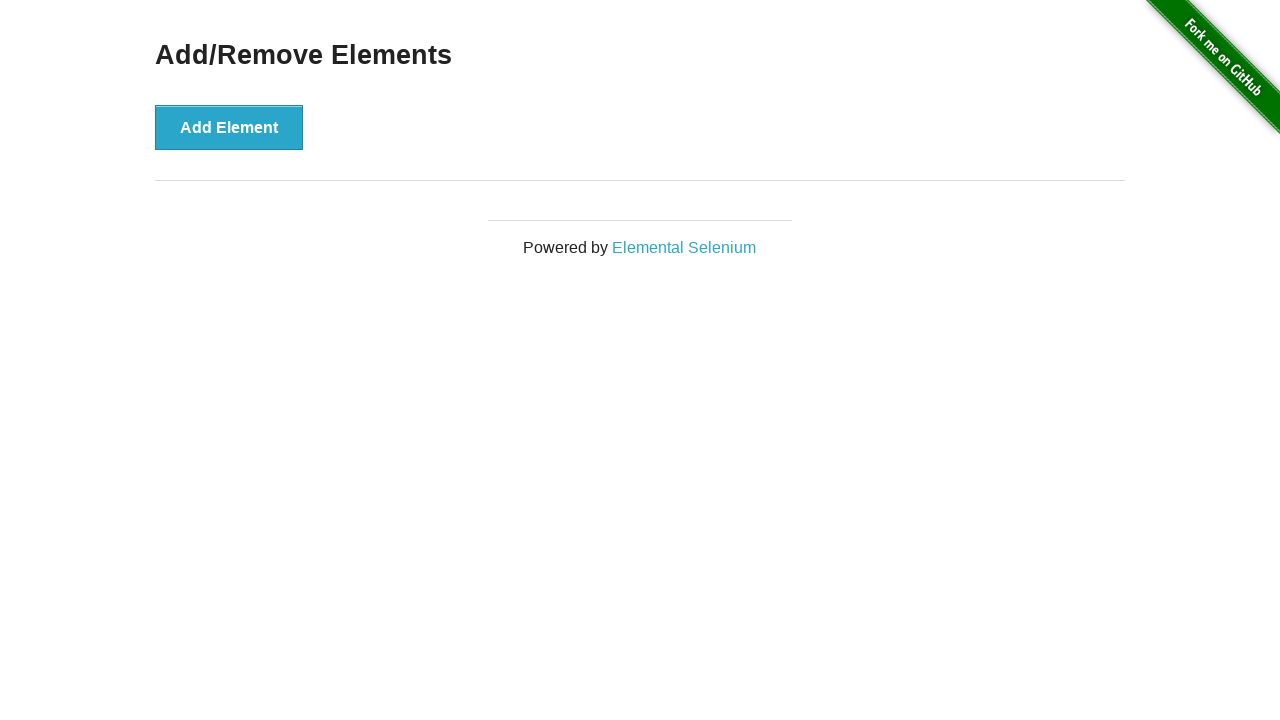

Clicked Add Element button (first time) at (229, 127) on xpath=//*[@id="content"]/div/button
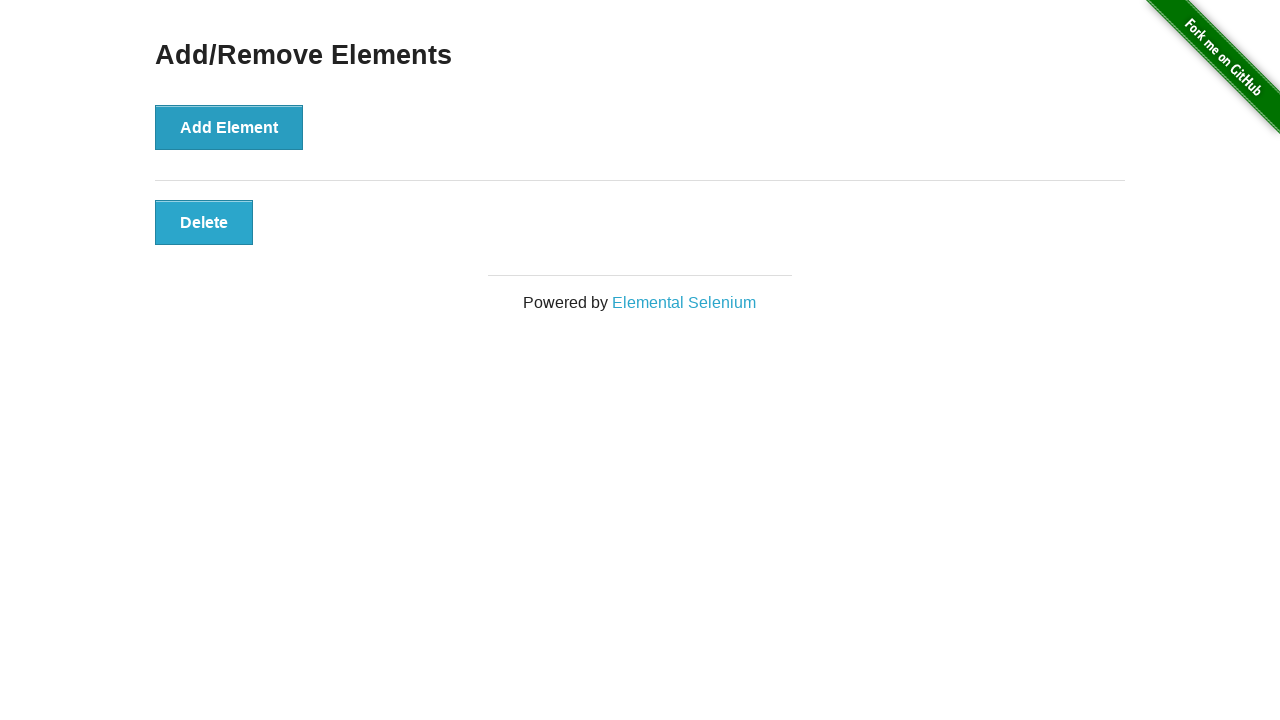

Clicked Add Element button (second time) at (229, 127) on xpath=//*[@id="content"]/div/button
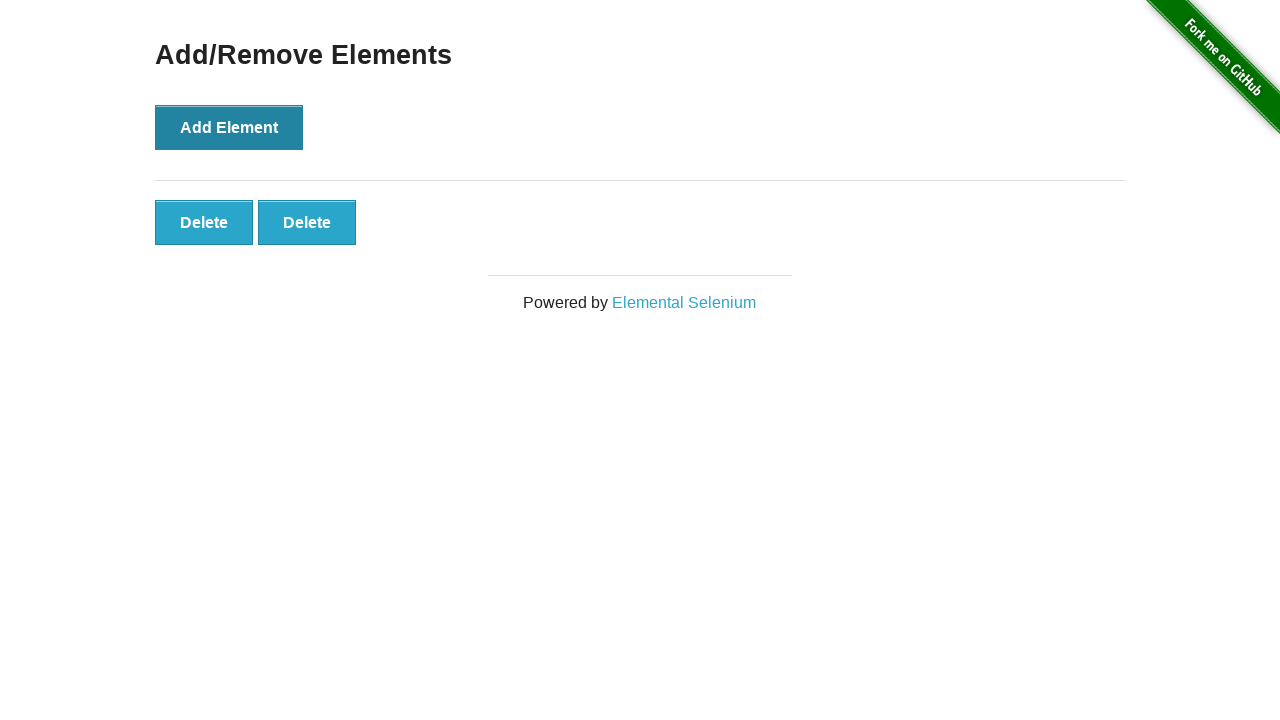

Located Delete buttons
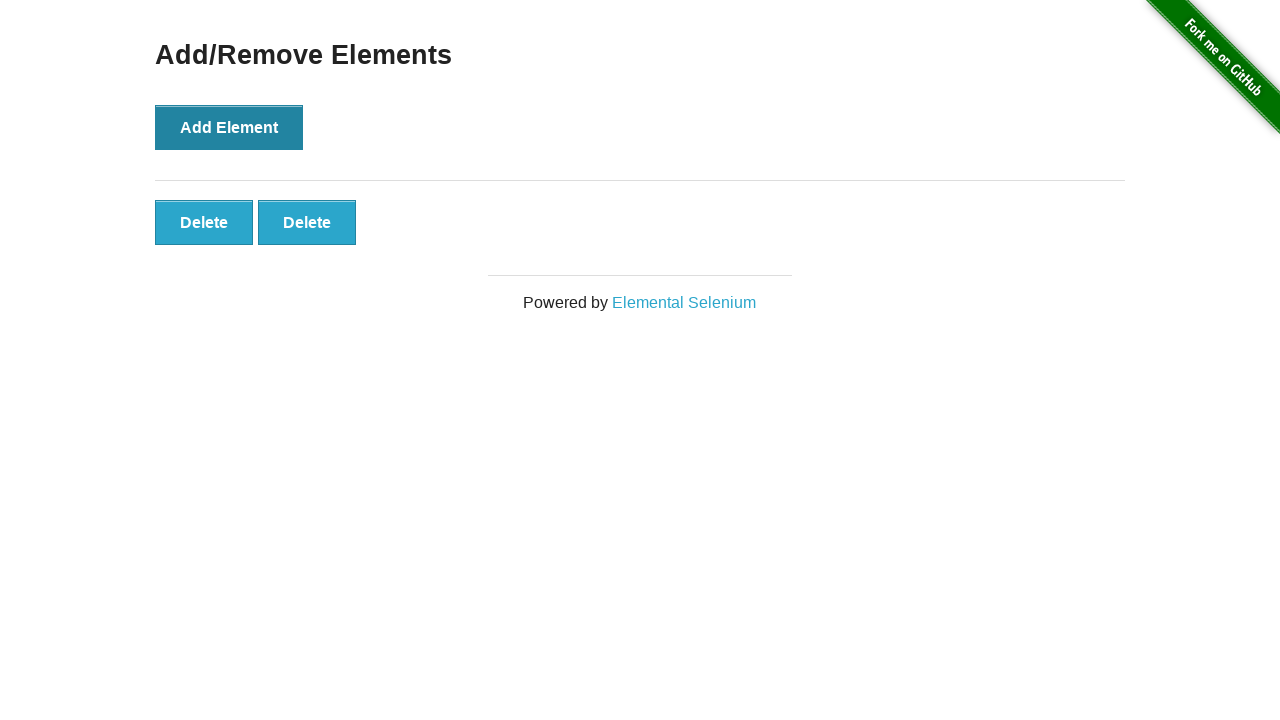

Verified that exactly two Delete buttons exist
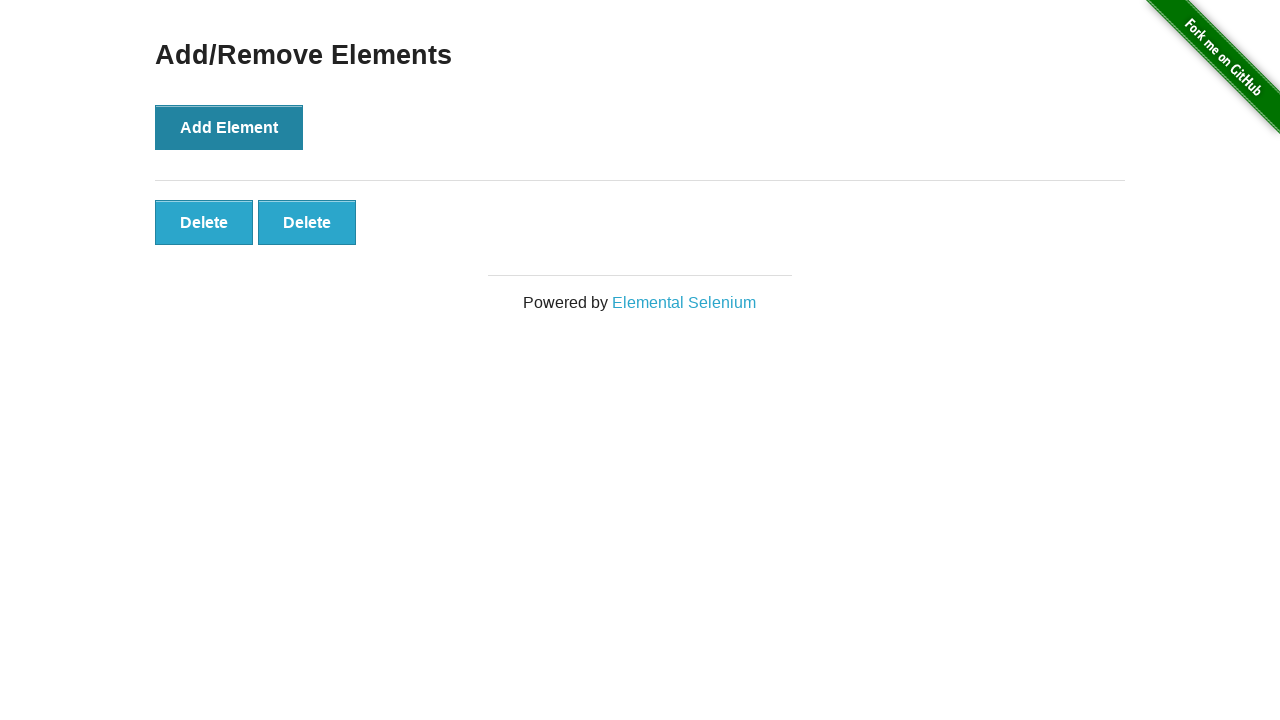

Clicked the first Delete button at (204, 222) on xpath=//button[text()='Delete'] >> nth=0
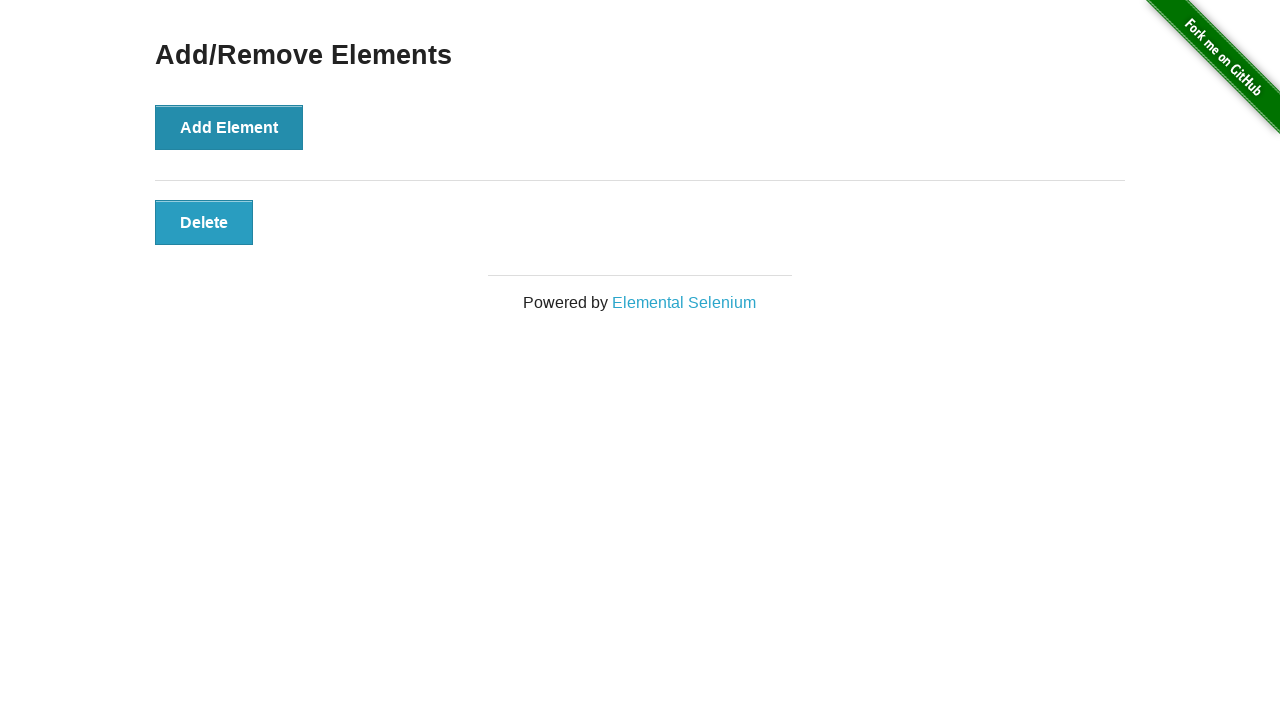

Located Delete buttons again
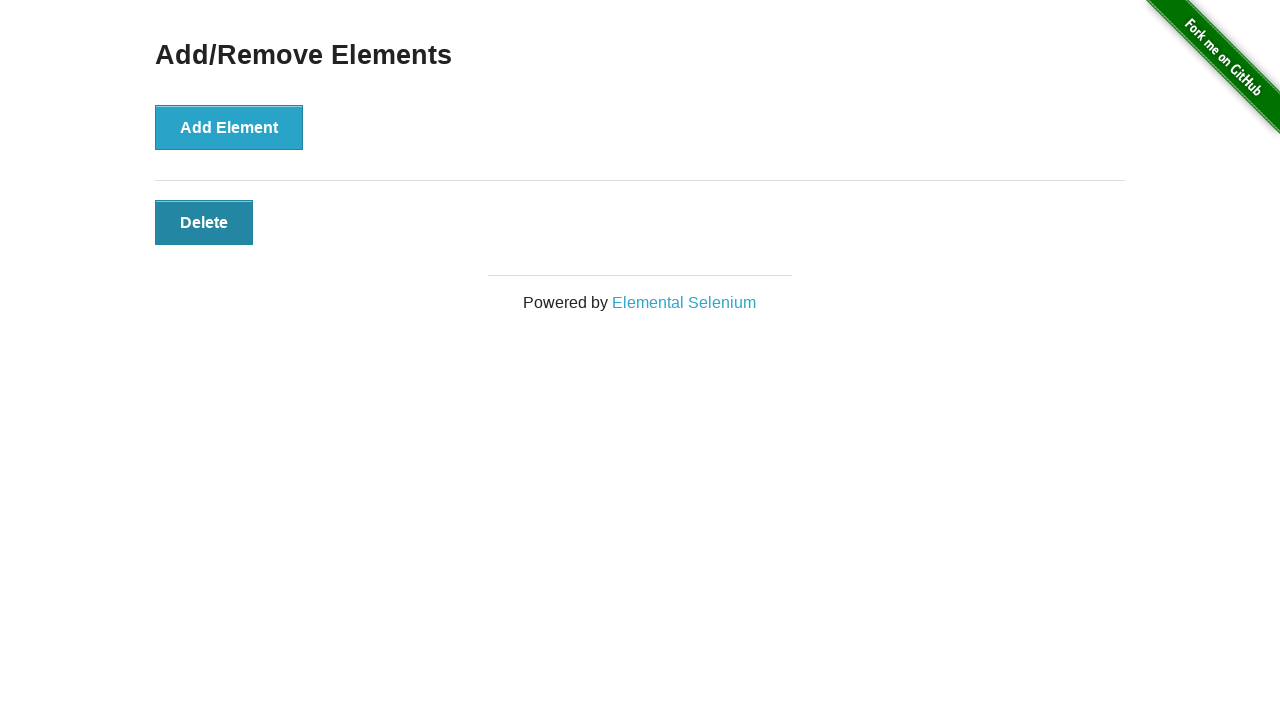

Verified that exactly one Delete button remains
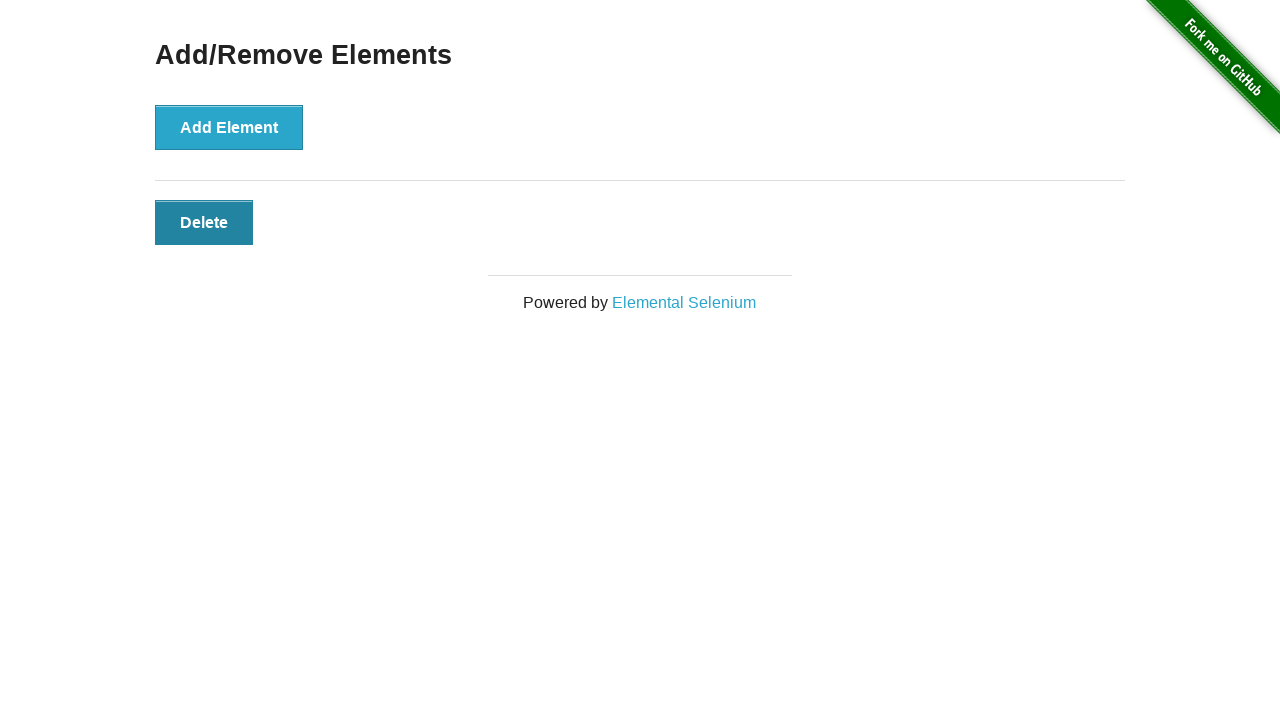

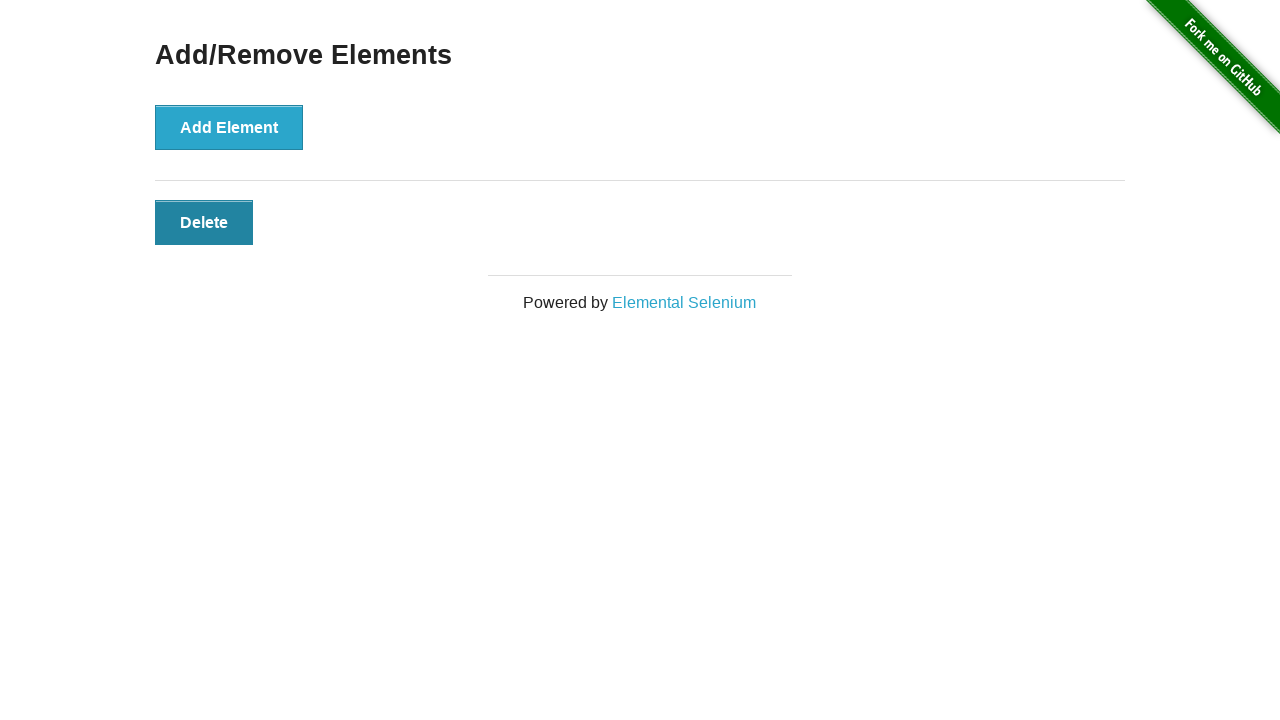